Tests dropdown functionality by verifying all options exist, selecting each option, and confirming selection

Starting URL: http://the-internet.herokuapp.com/dropdown

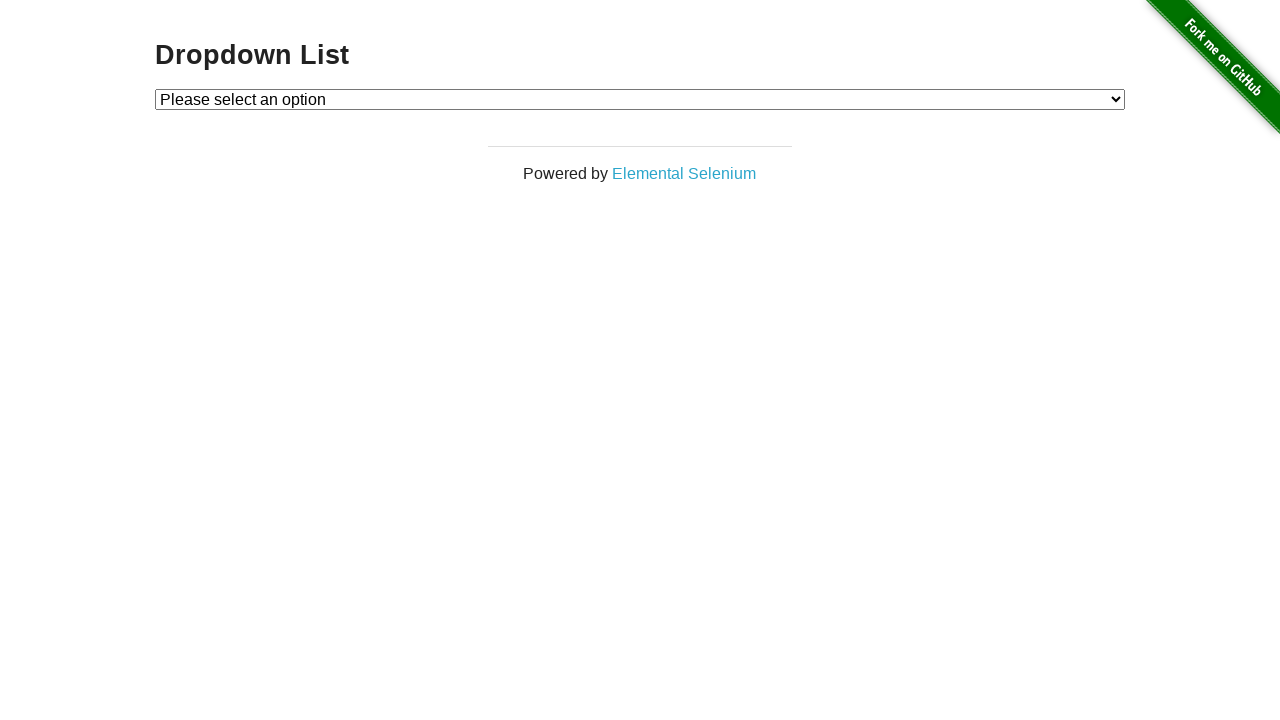

Located dropdown element
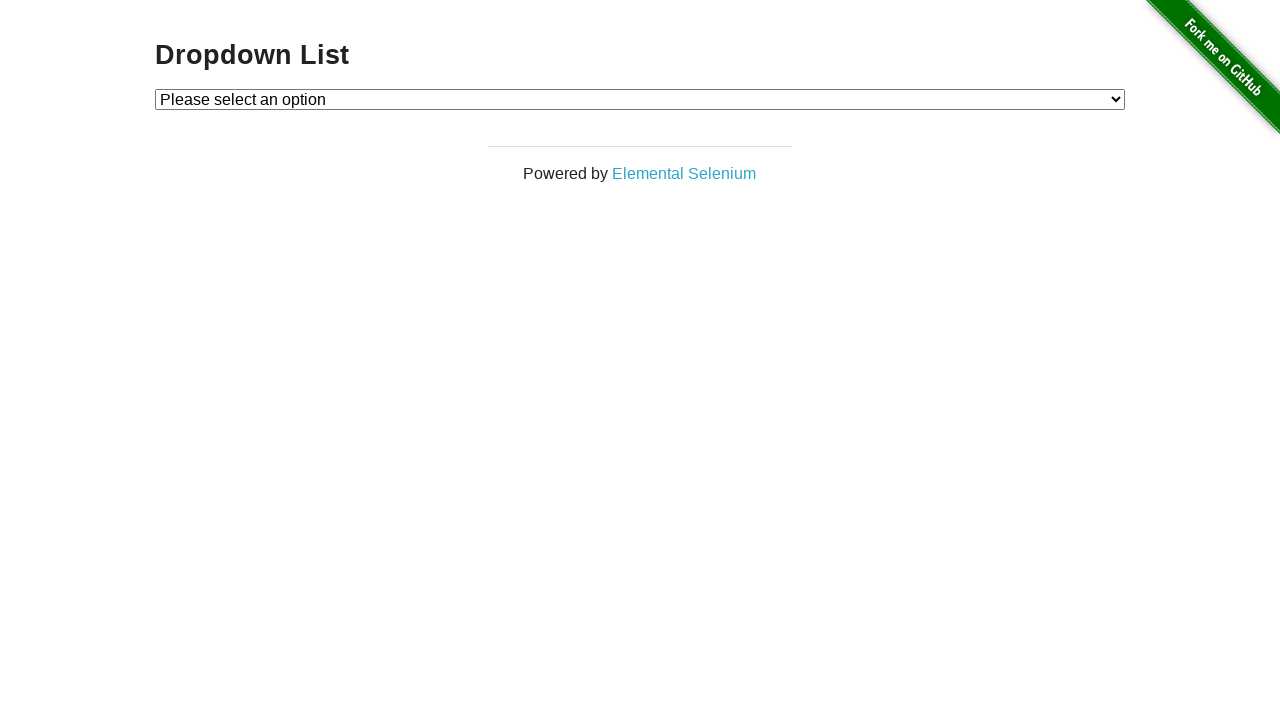

Located all option elements in dropdown
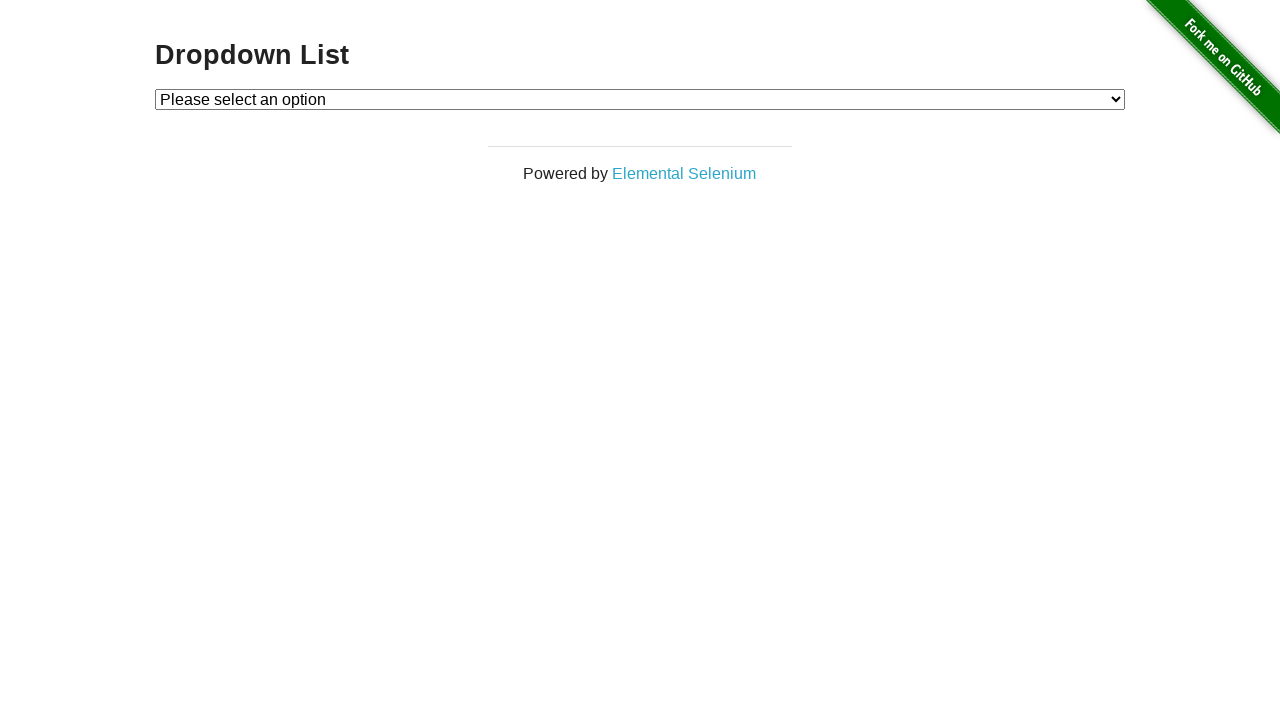

Verified dropdown contains 3 options
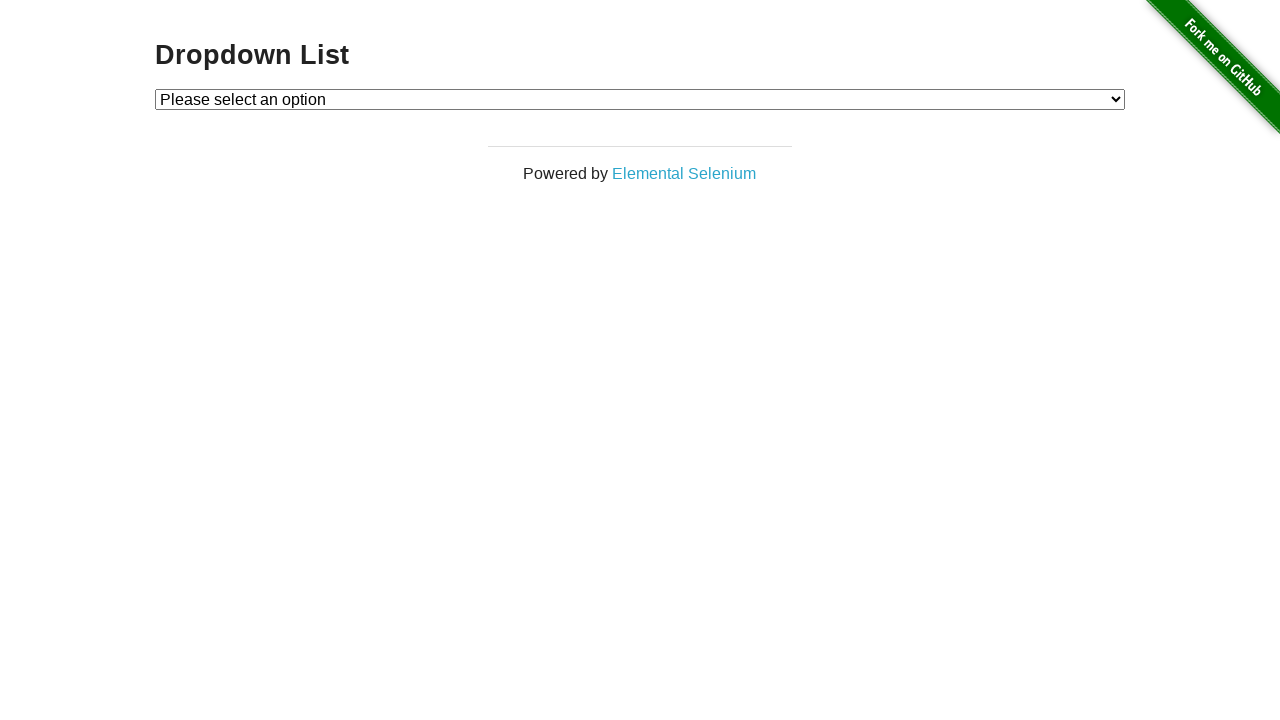

Selected Option 1 from dropdown on #dropdown
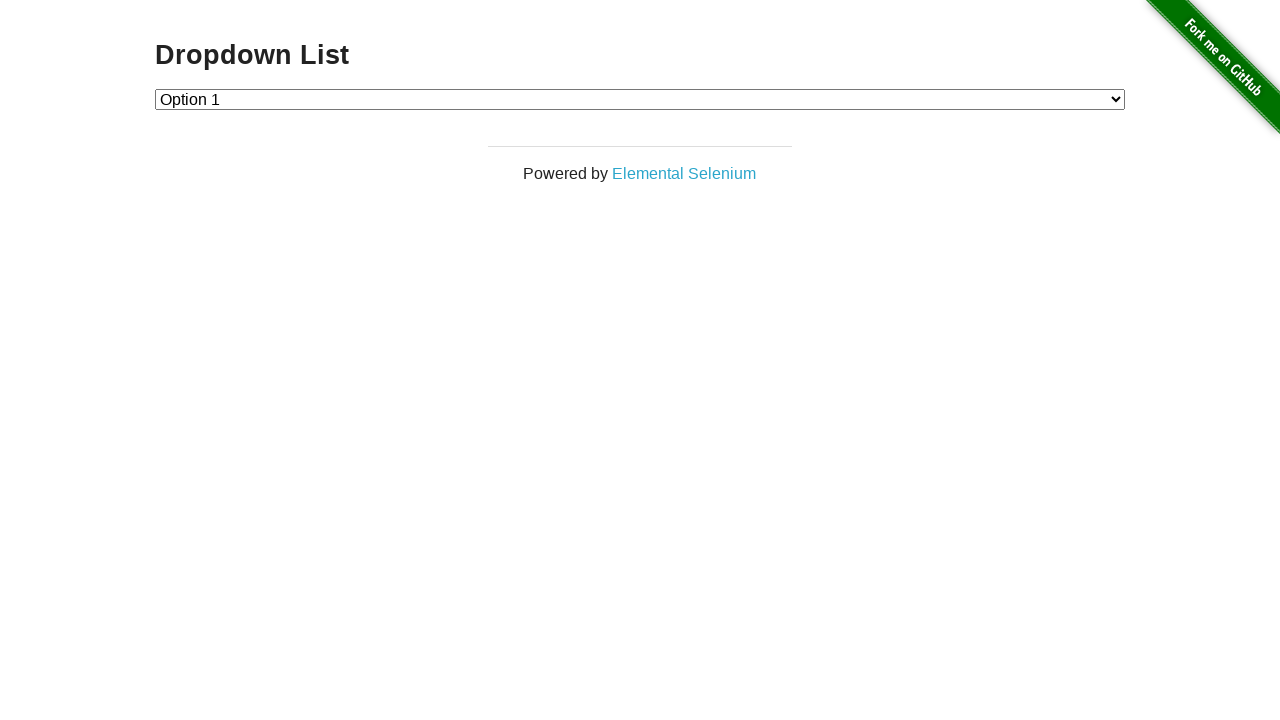

Verified Option 1 is selected
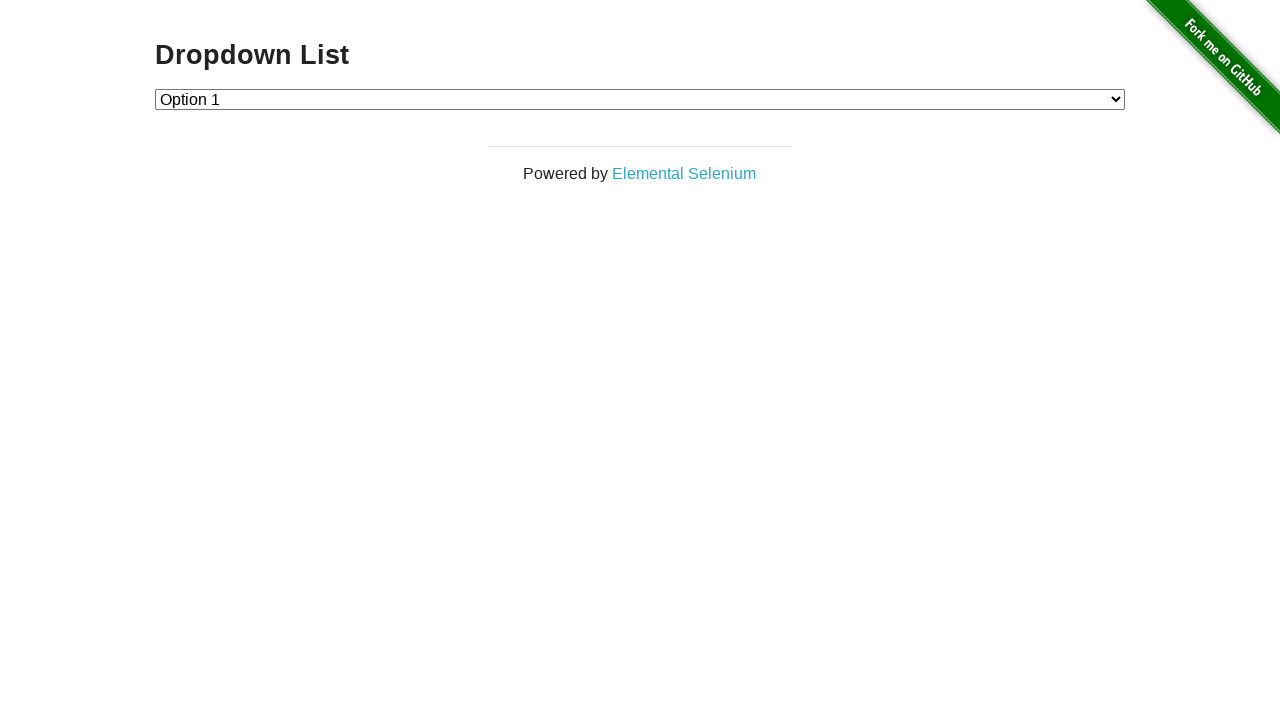

Selected Option 2 from dropdown on #dropdown
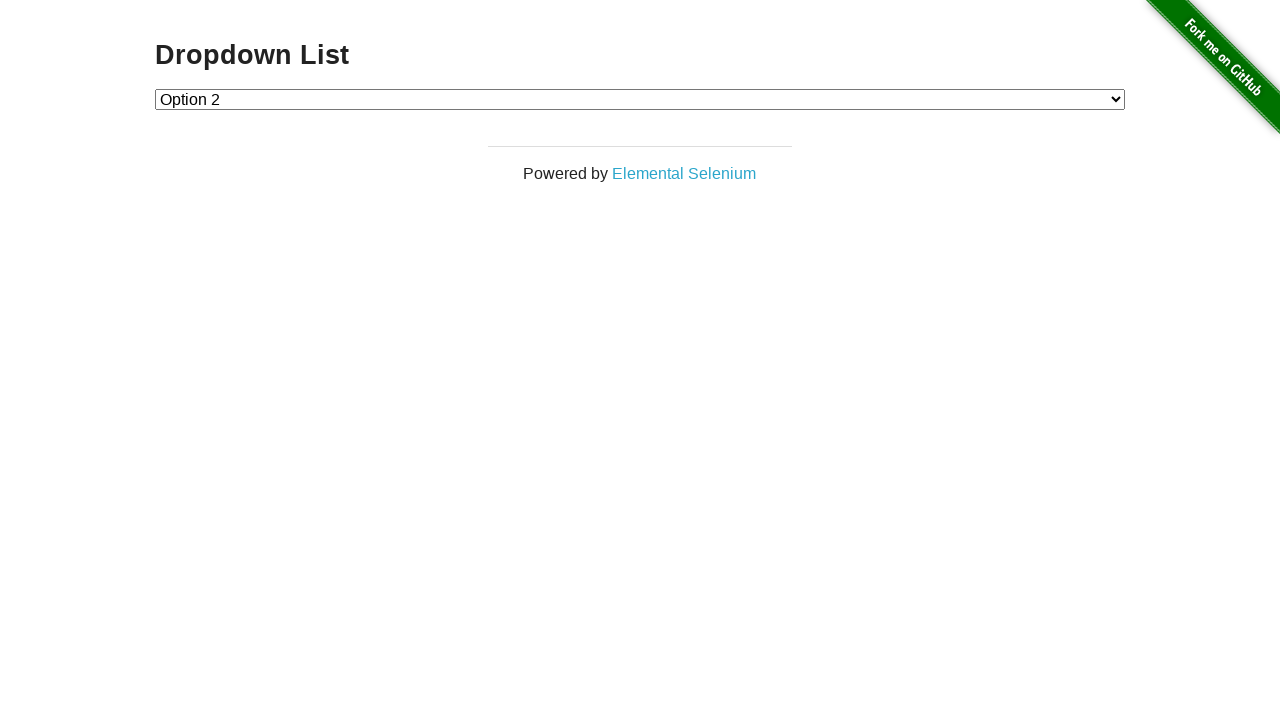

Verified Option 2 is selected
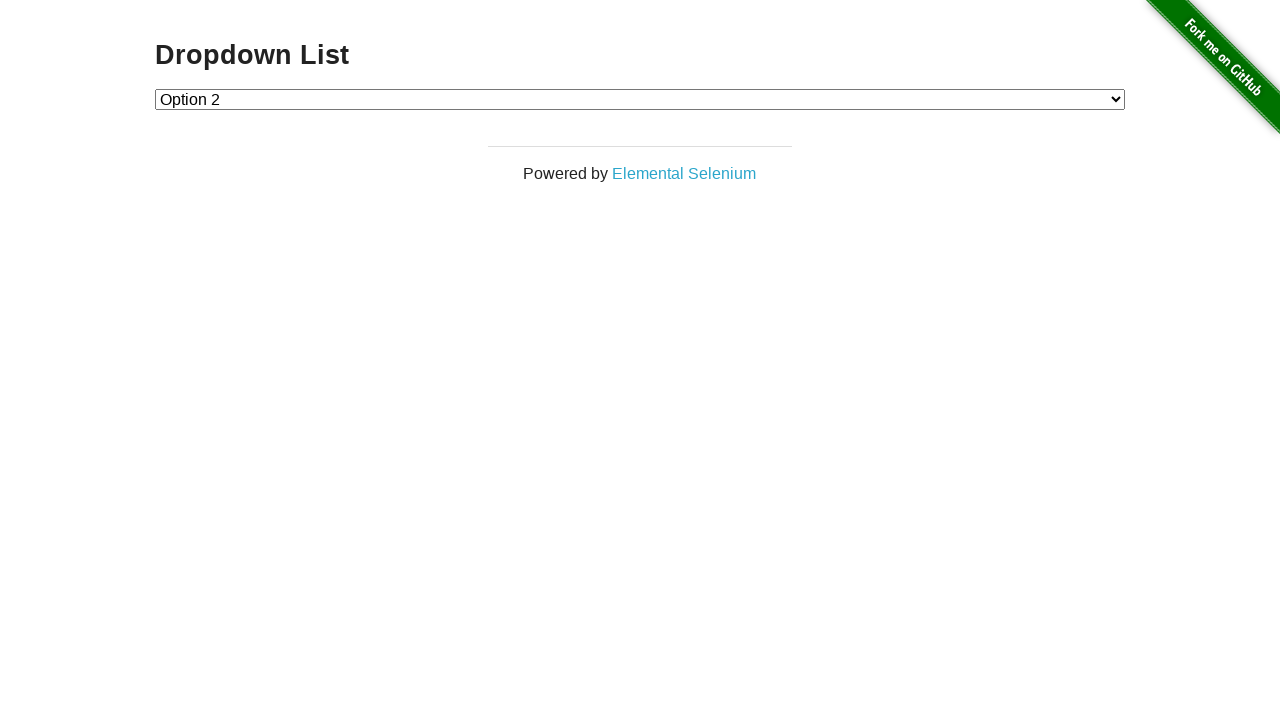

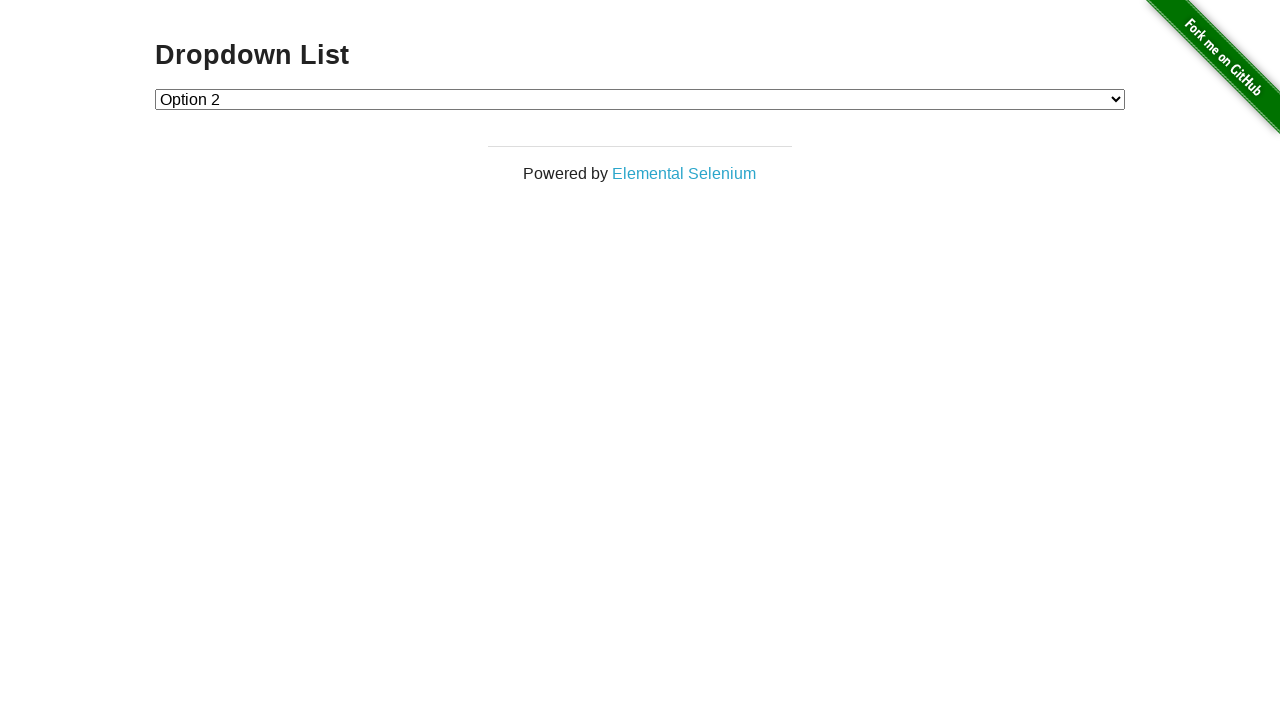